Tests drag and drop functionality on jQuery UI droppable demo page by dragging an element and dropping it onto a target area

Starting URL: https://jqueryui.com/droppable/

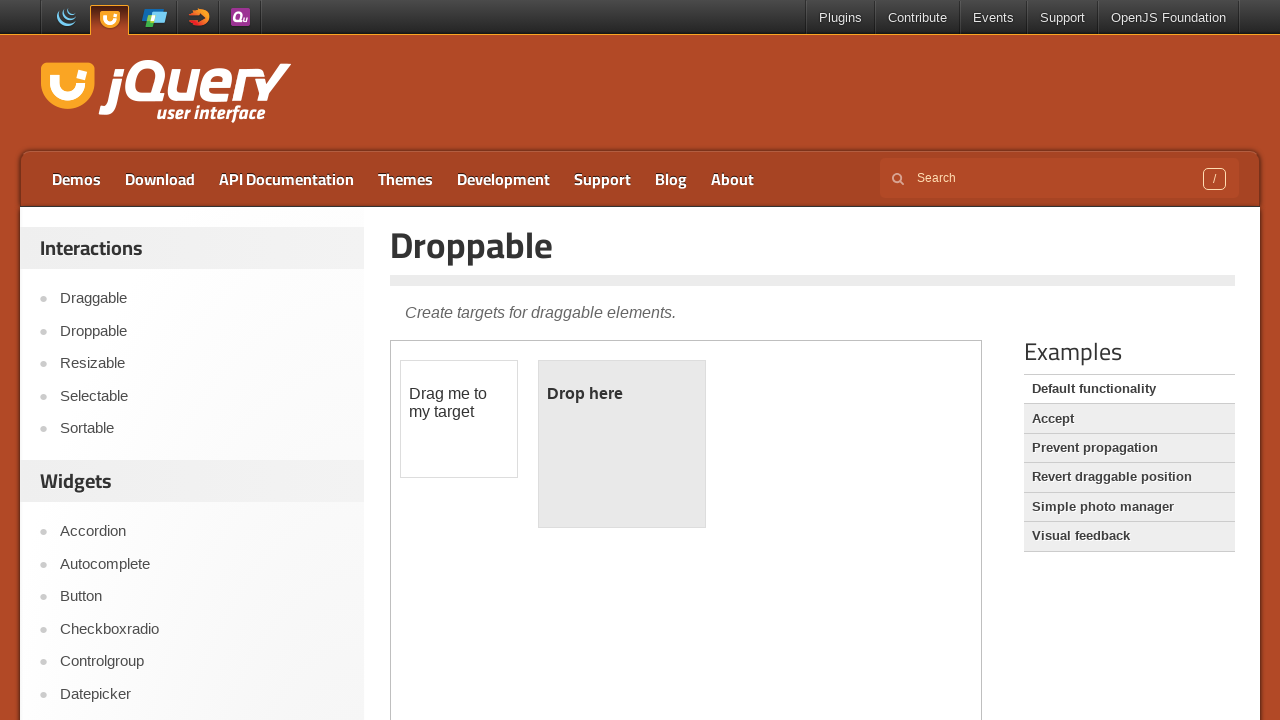

Located iframe containing droppable demo
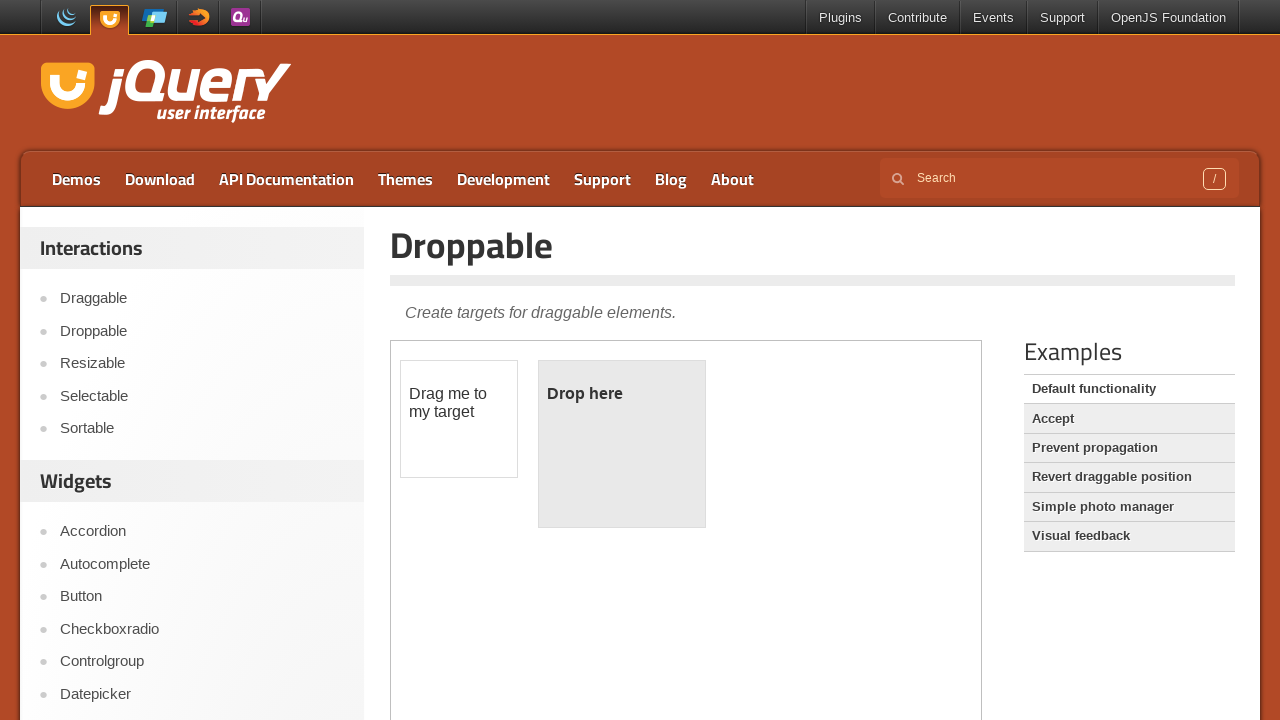

Located draggable element
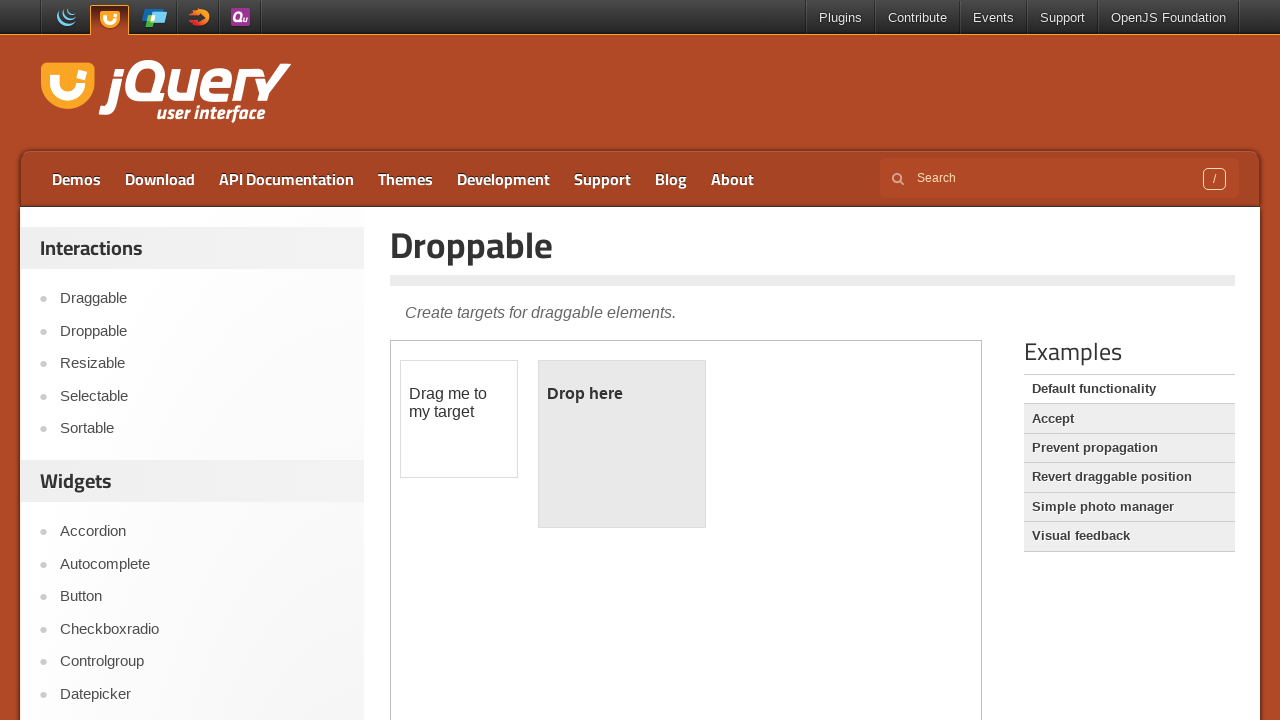

Located drop target element
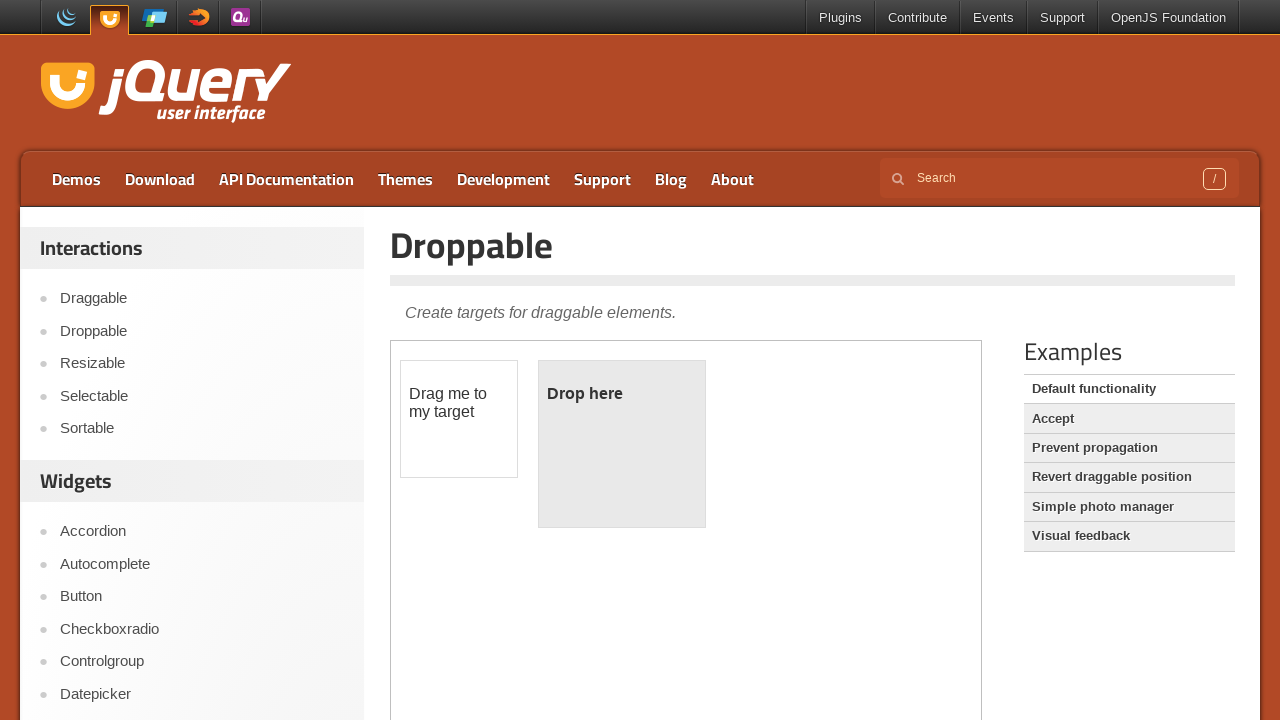

Dragged element and dropped it onto target area at (622, 444)
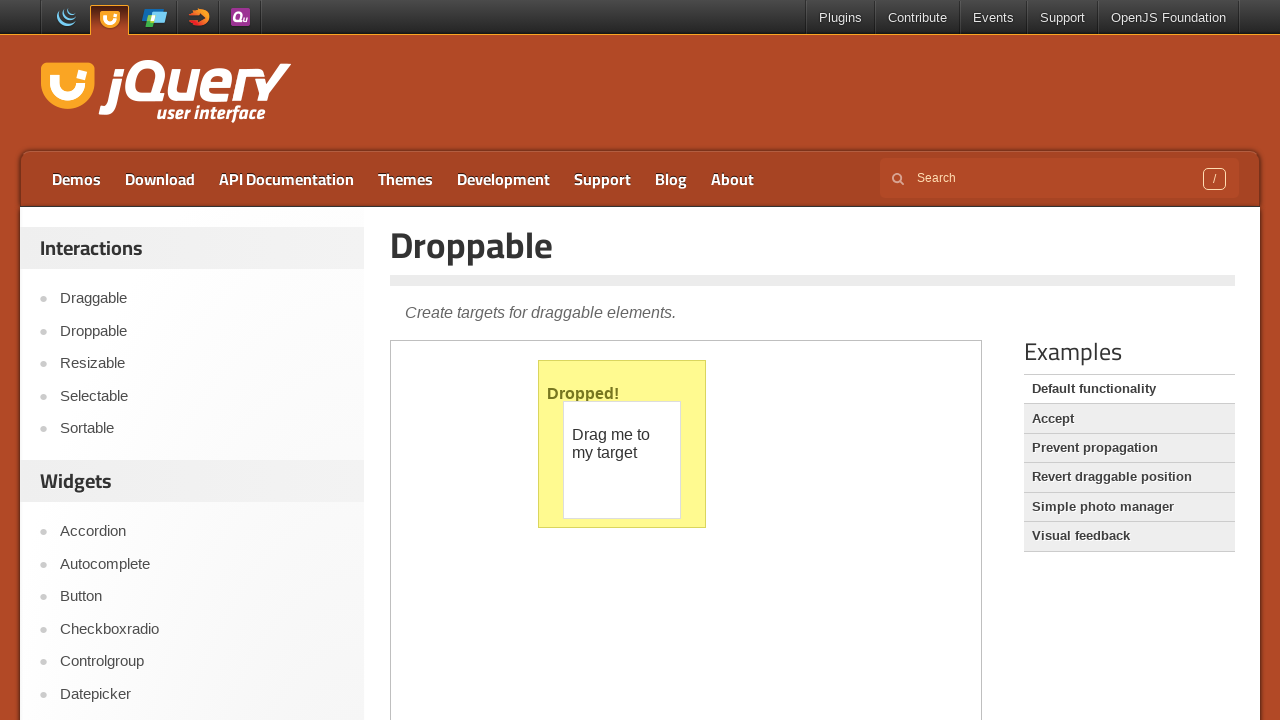

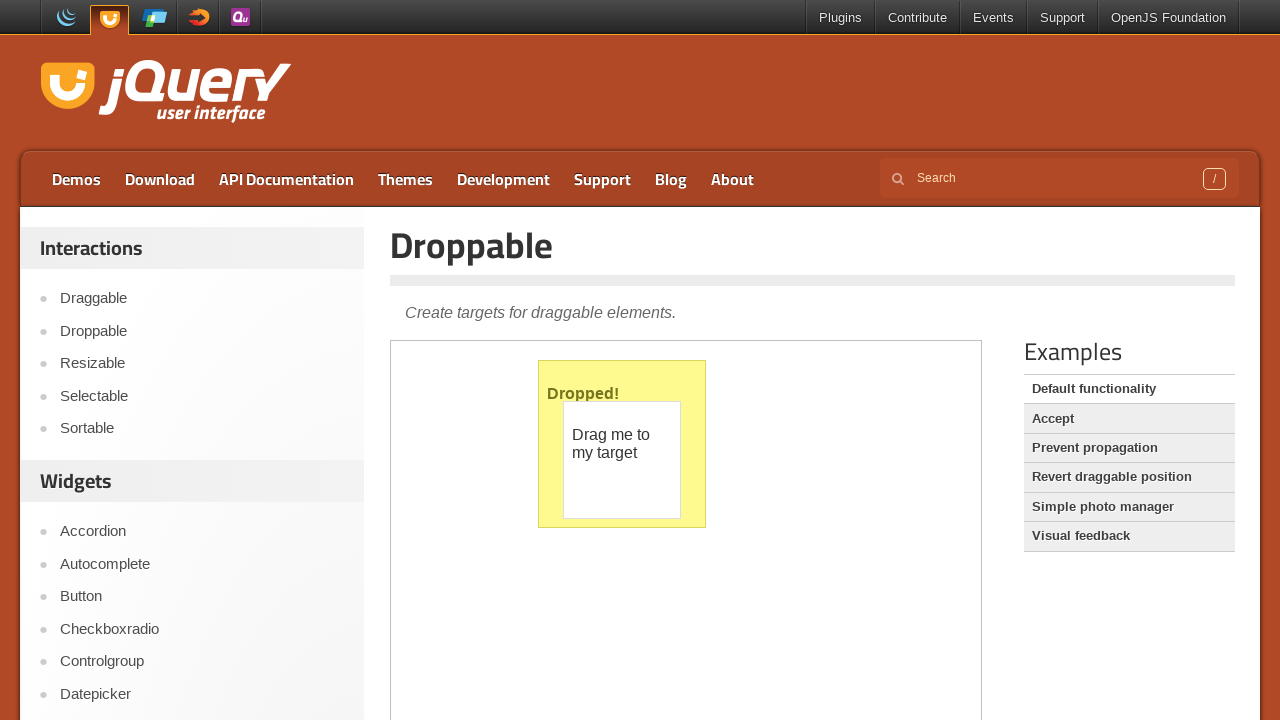